Tests alert handling functionality by clicking a button that triggers a prompt alert, entering text into it, and accepting the alert

Starting URL: https://demoqa.com/alerts

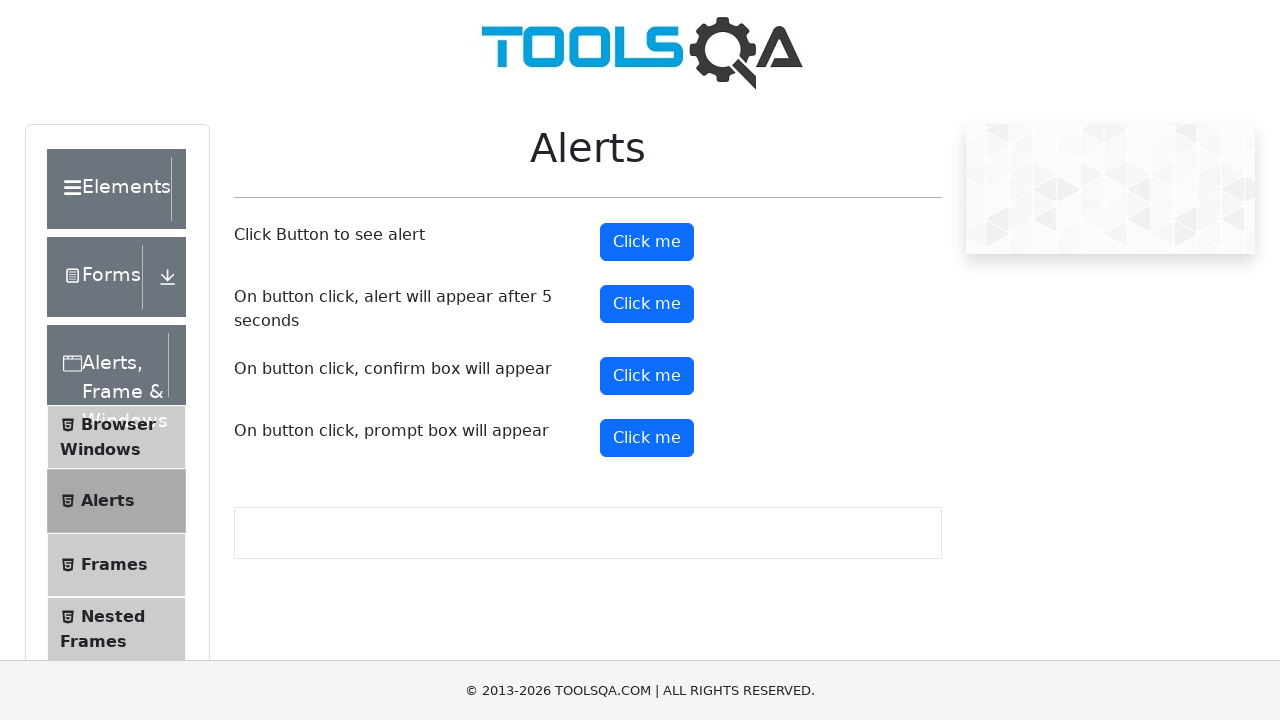

Clicked prompt button to trigger alert at (647, 438) on button#promtButton
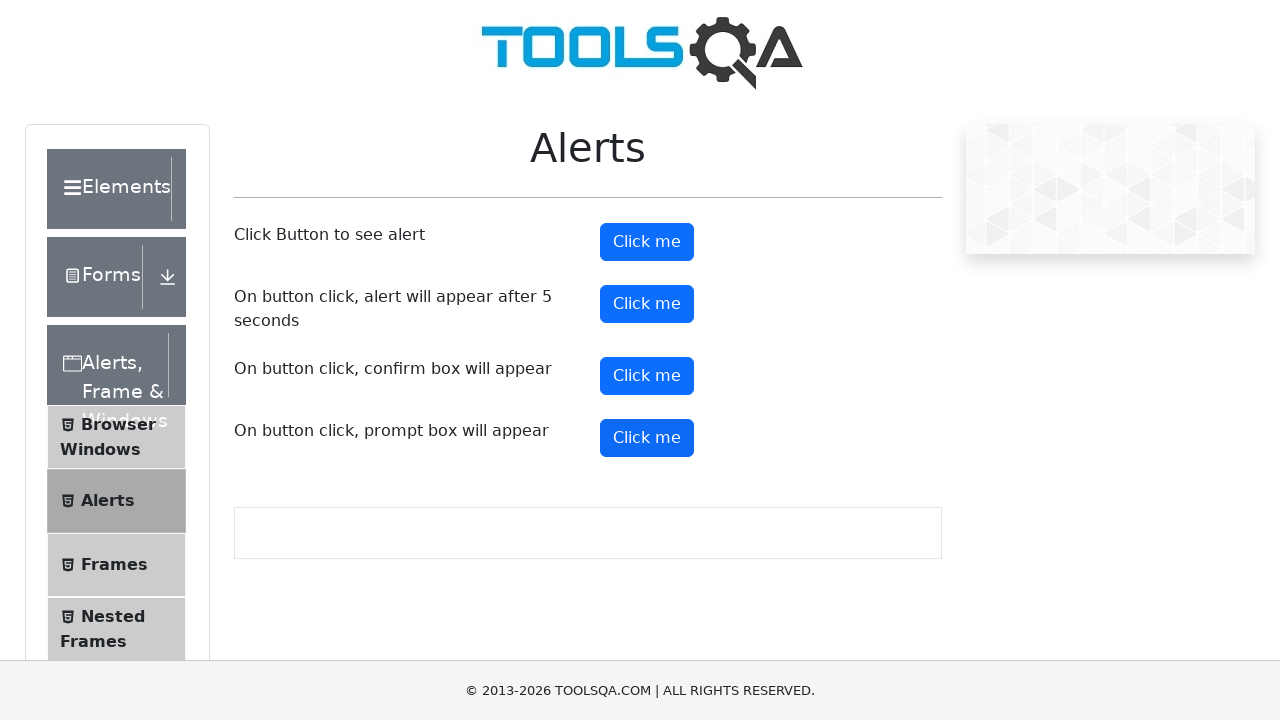

Registered dialog handler to accept prompt with text 'Hello World'
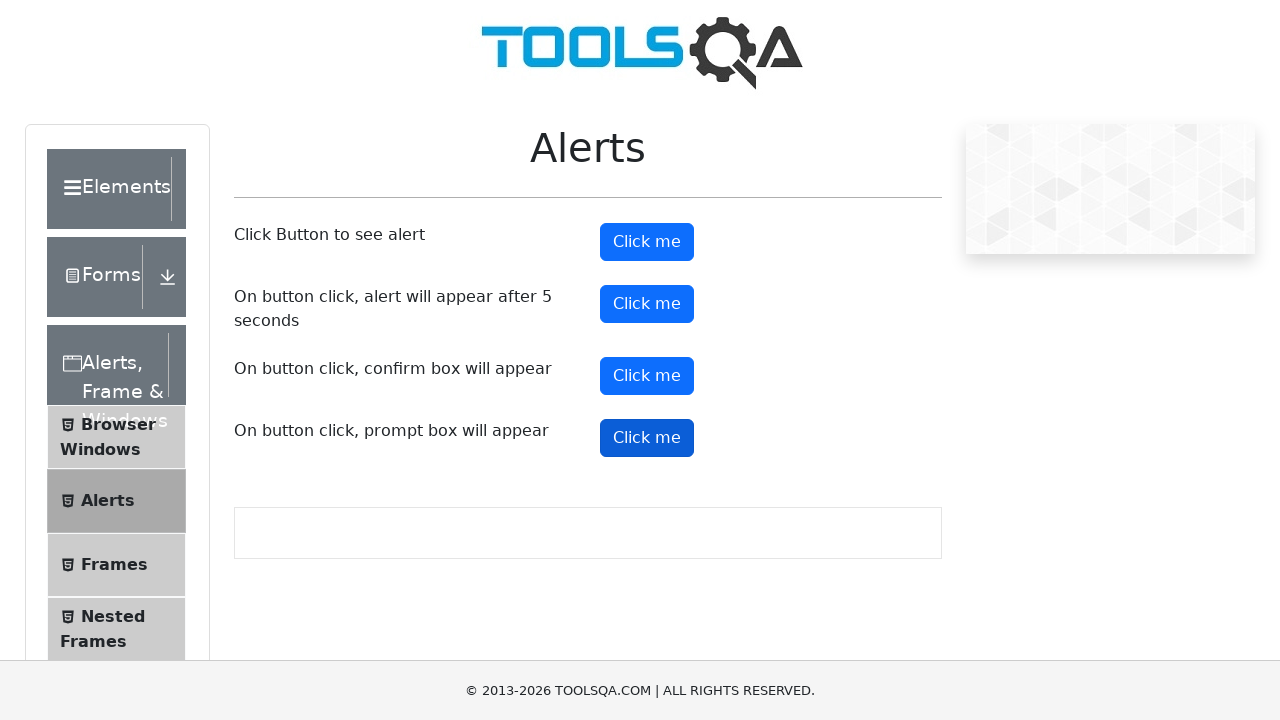

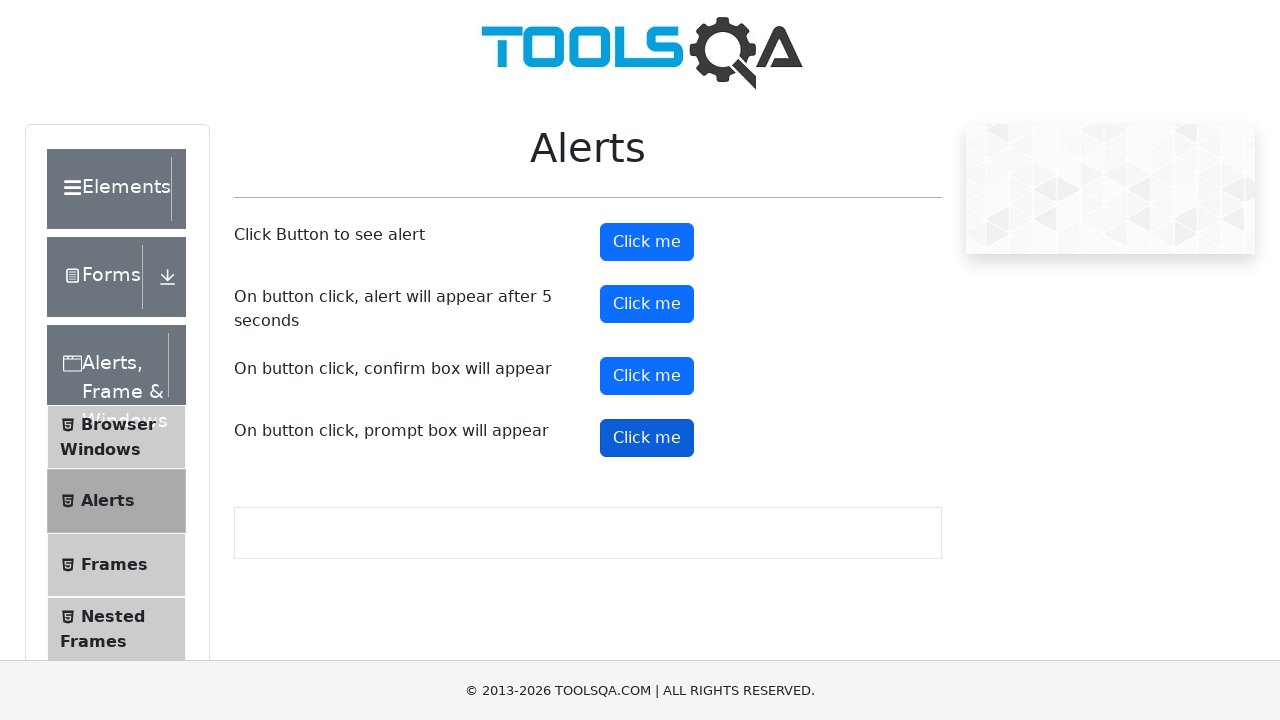